Tests keyboard shortcuts for copy-paste functionality between two text areas on a text comparison tool

Starting URL: https://extendsclass.com/text-compare.html

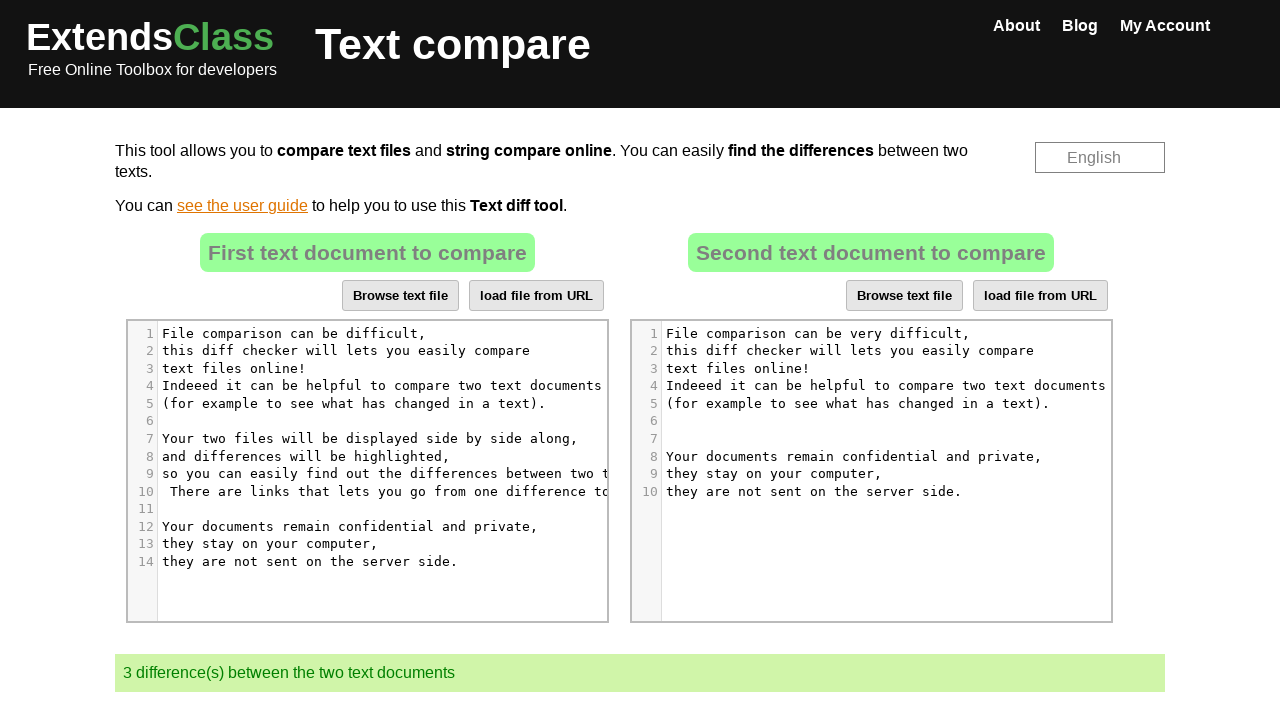

Located first text area element
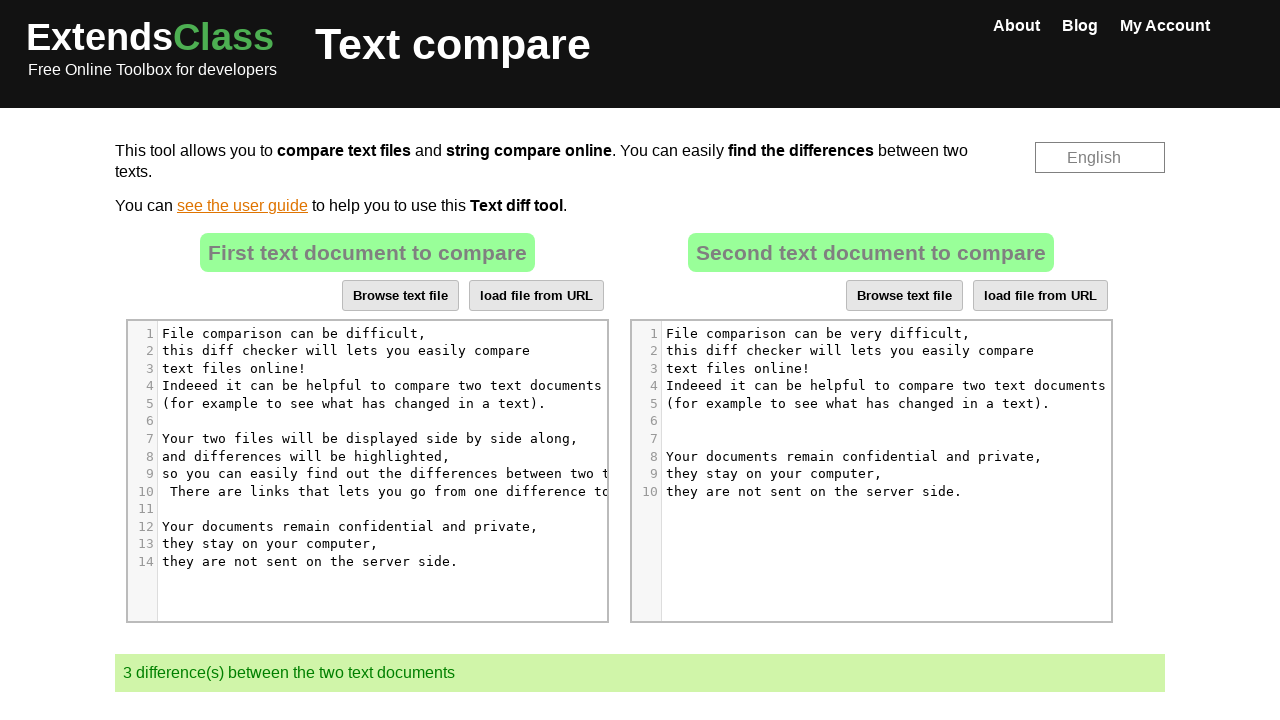

Clicked on first text area at (372, 474) on xpath=//div[@id='dropZone']//div[9]/pre/span
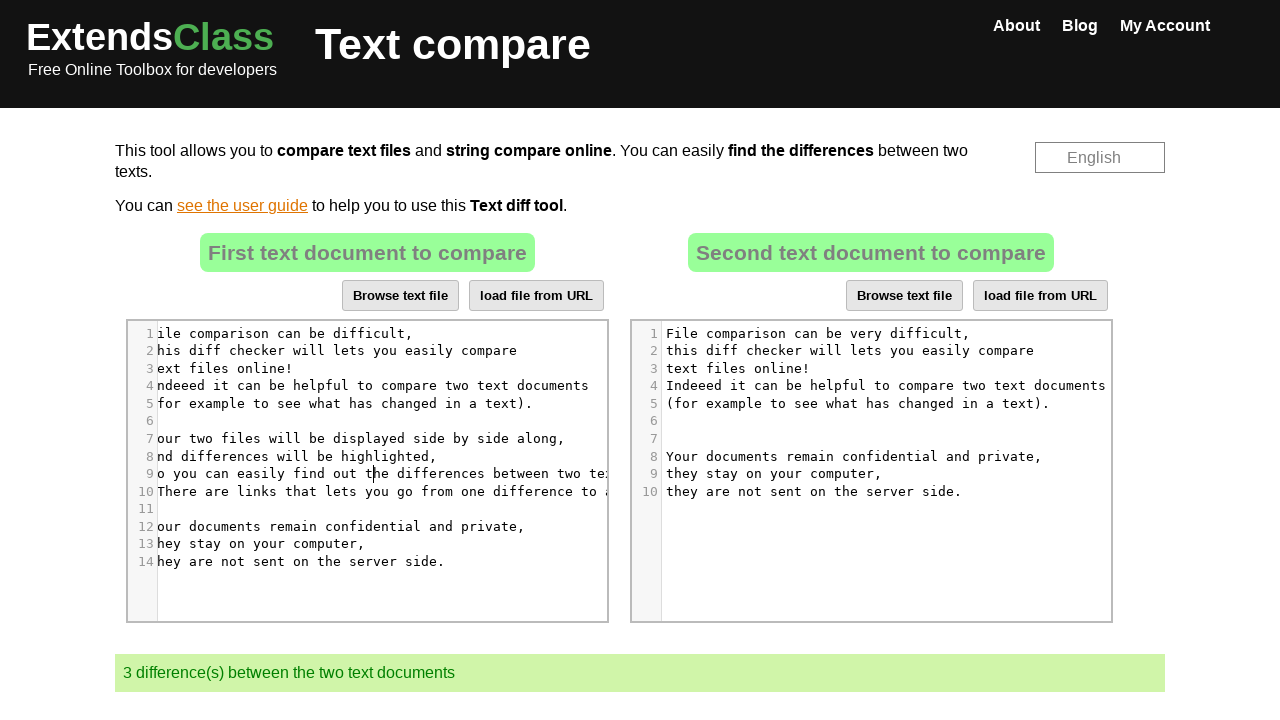

Pressed Ctrl+A to select all text in first area
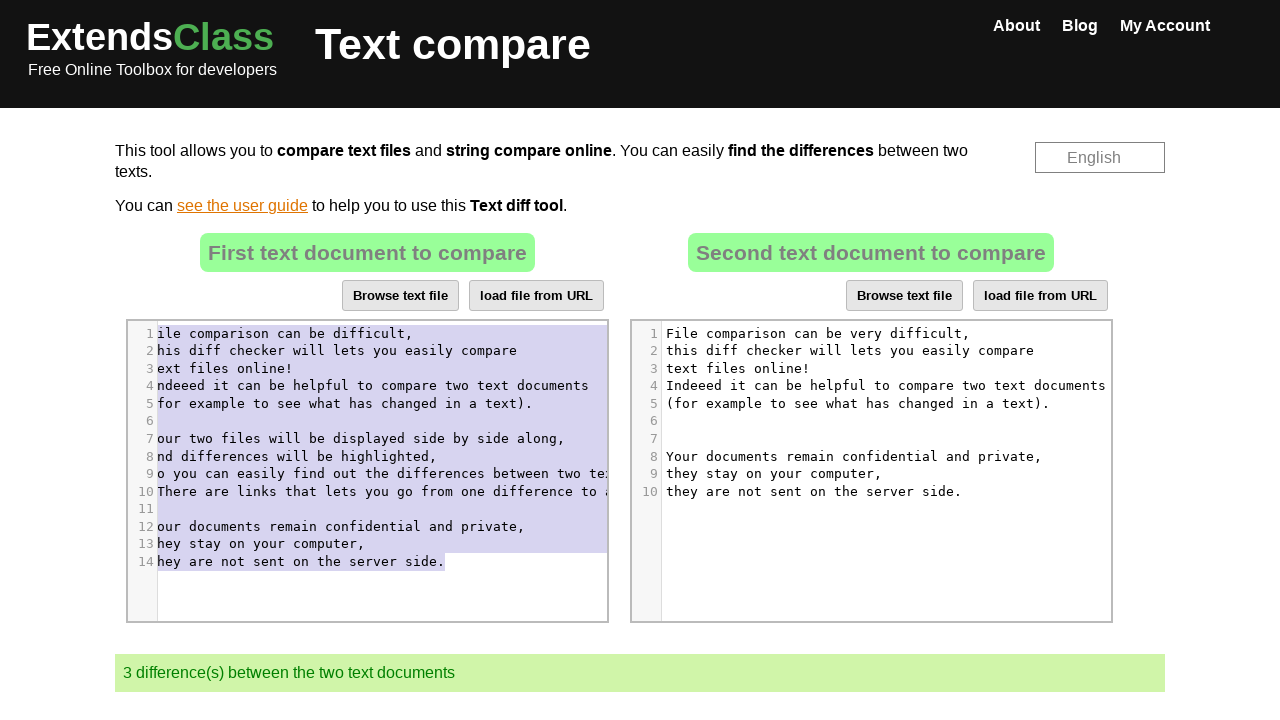

Pressed Ctrl+C to copy selected text from first area
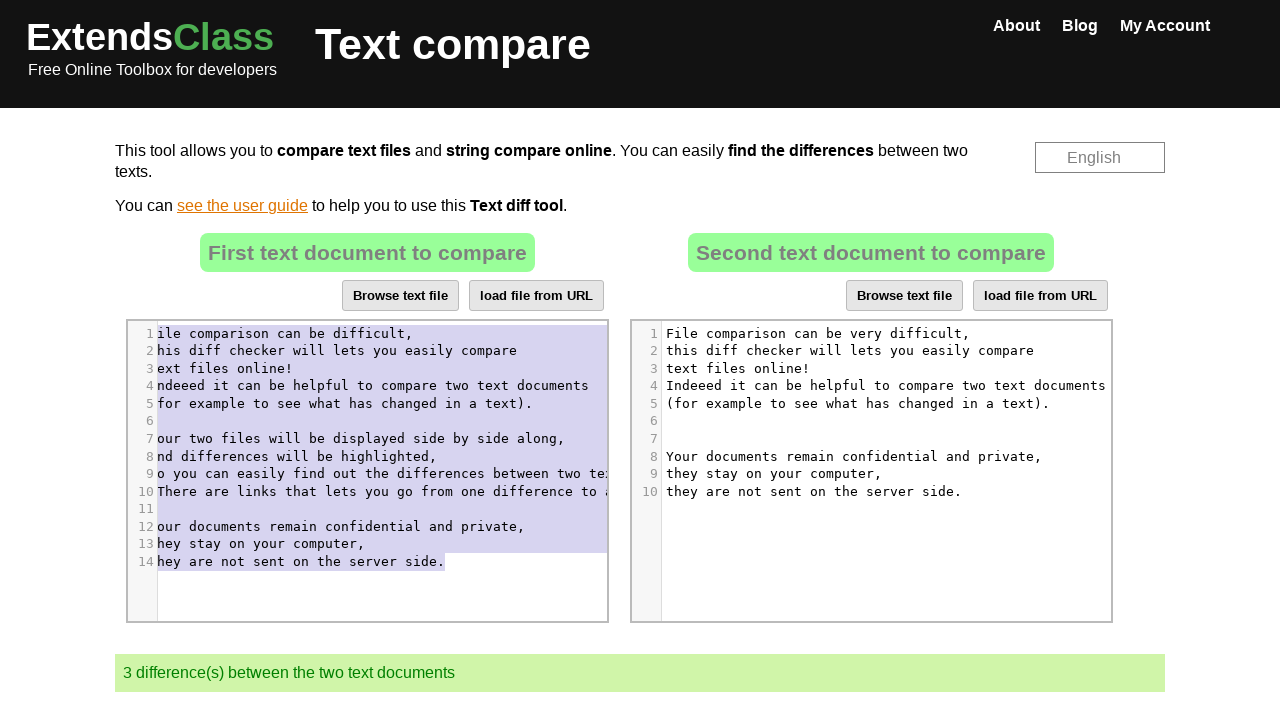

Located second text area element
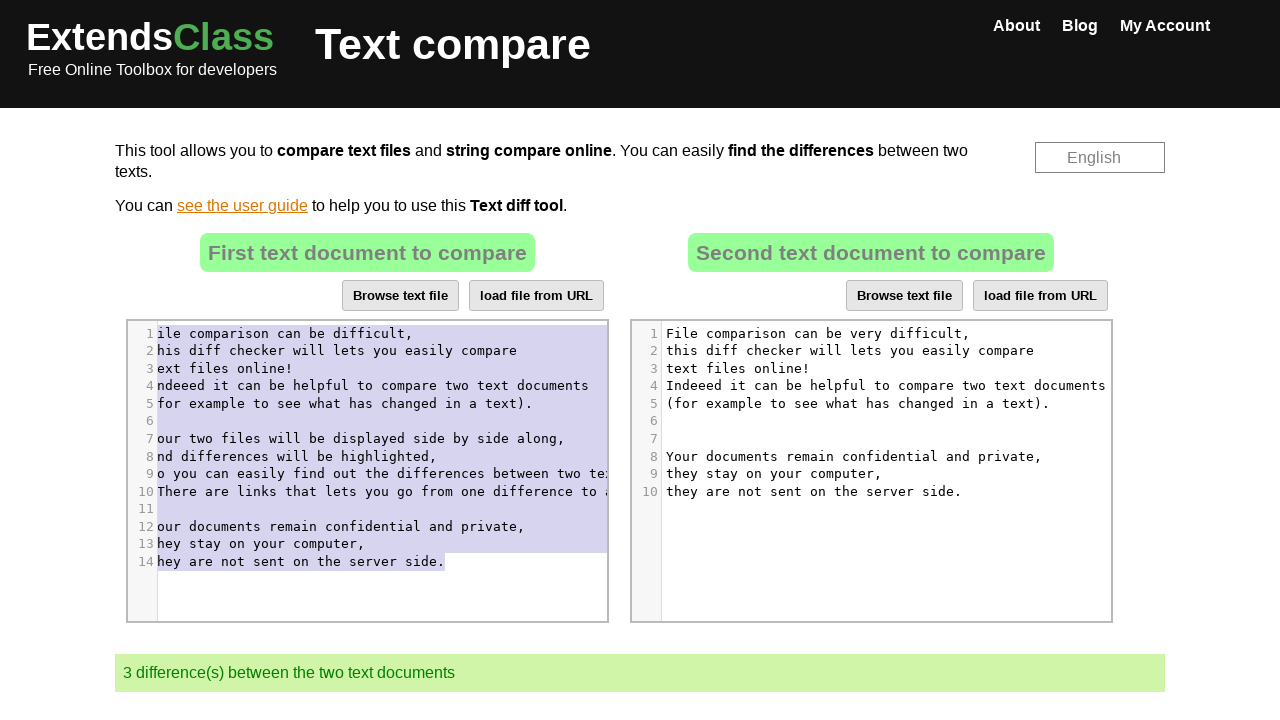

Clicked on second text area at (886, 386) on xpath=//*[@id='dropZone2']//div[5]/div[4]/pre/span
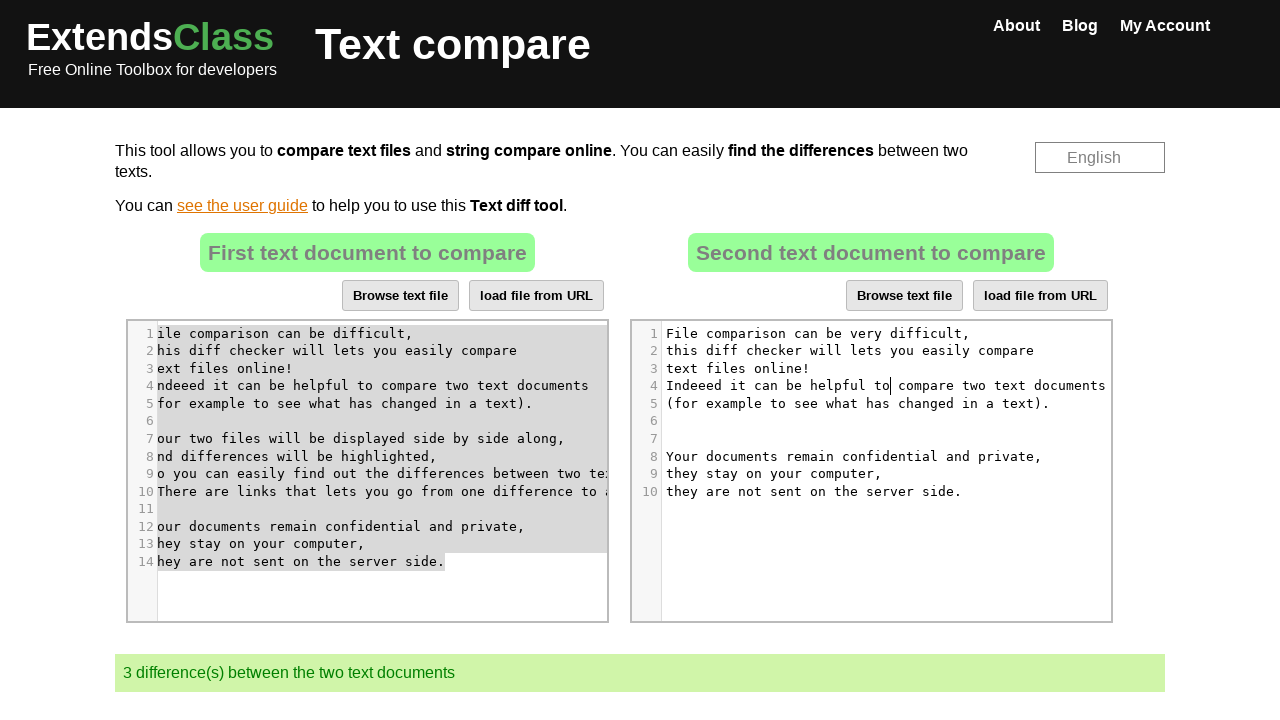

Pressed Ctrl+A to select all text in second area
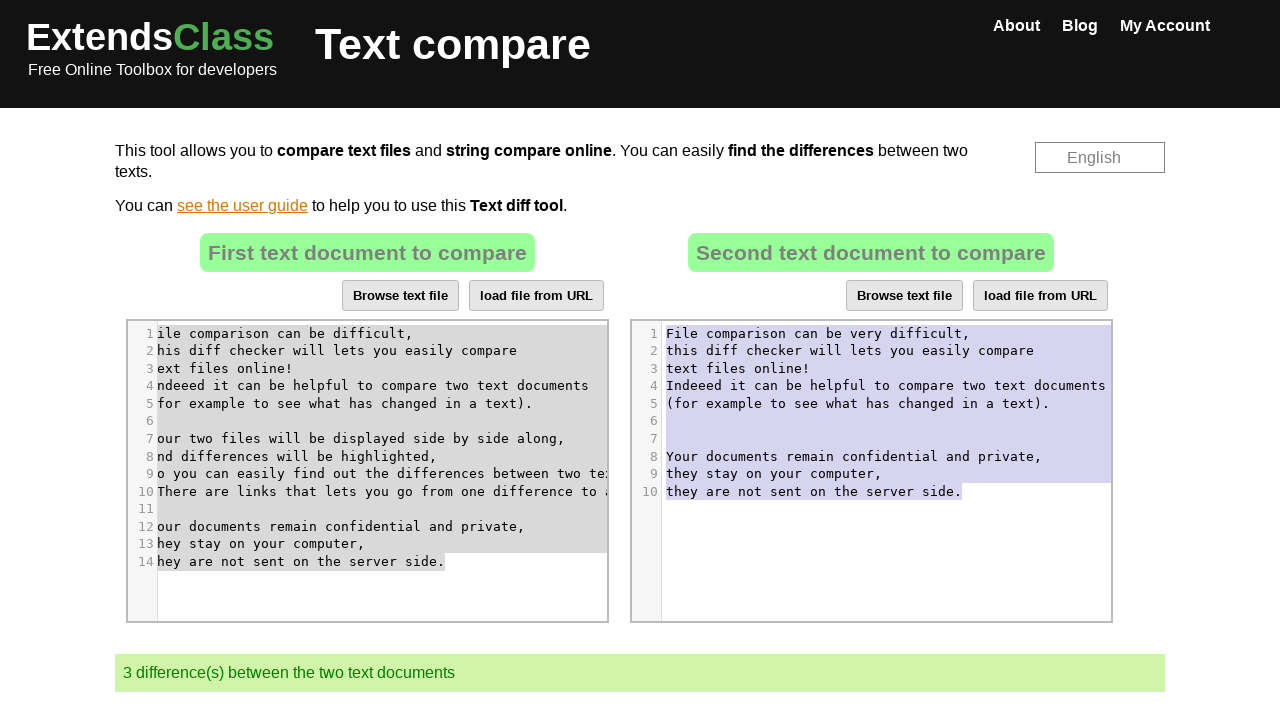

Pressed Ctrl+V to paste copied text into second area
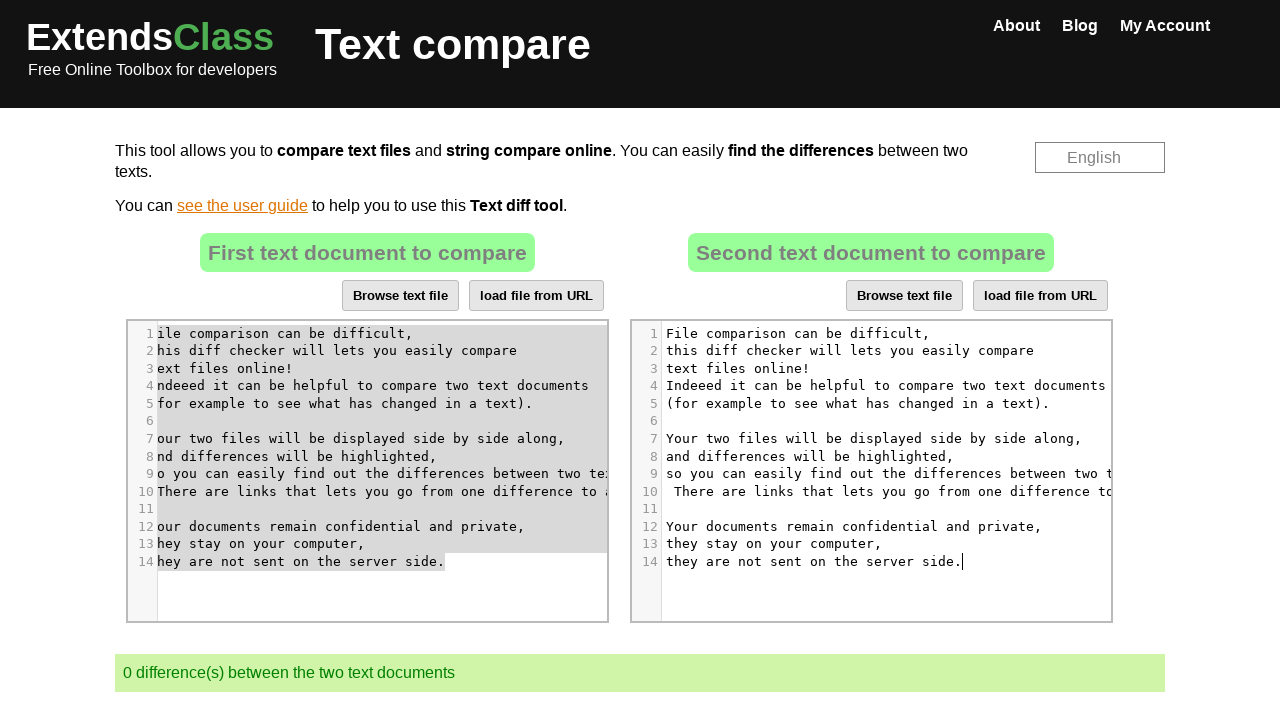

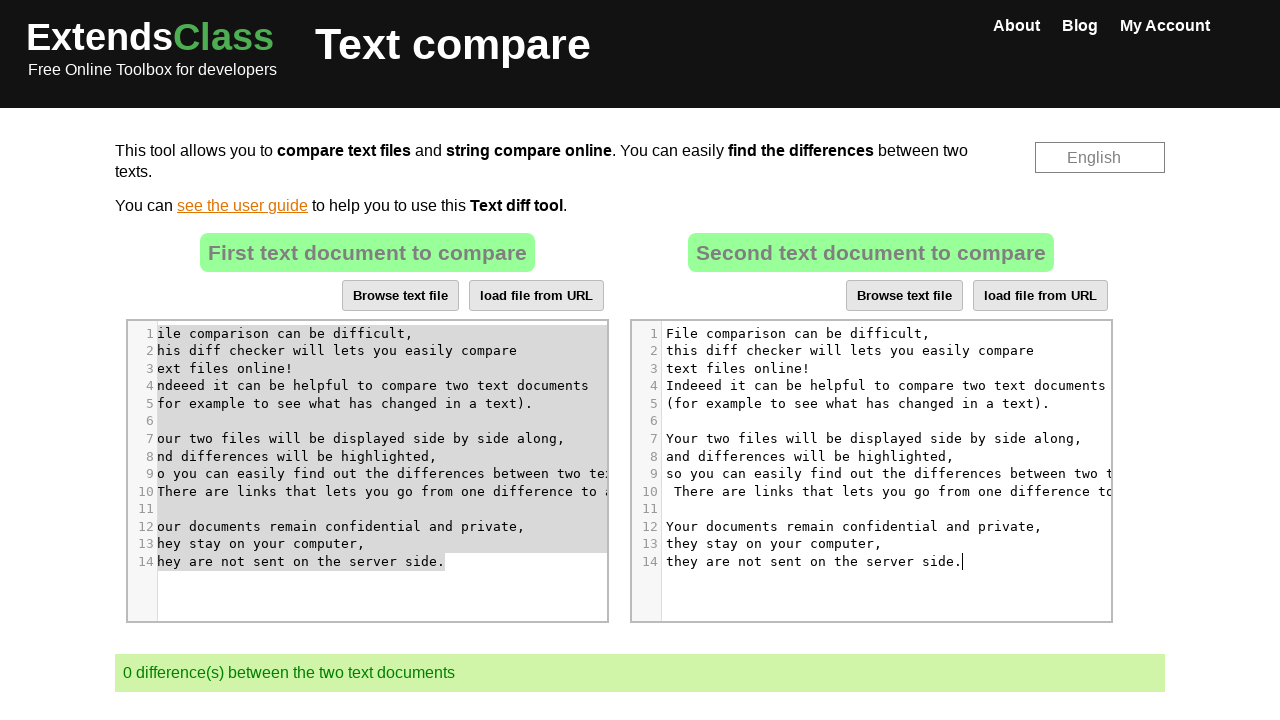